Tests GitHub search functionality by clicking the search input, typing a query, and selecting a search suggestion.

Starting URL: https://github.com

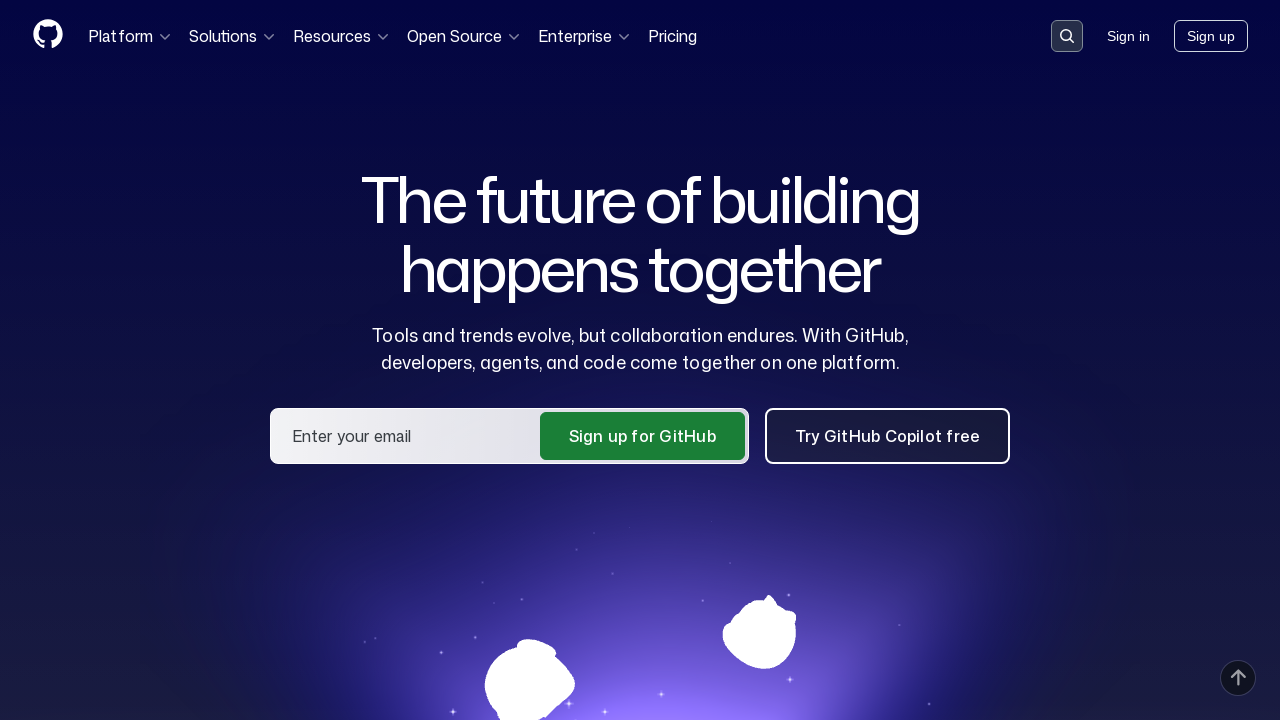

Clicked on the search input container at (1067, 36) on div.search-input-container >> nth=0
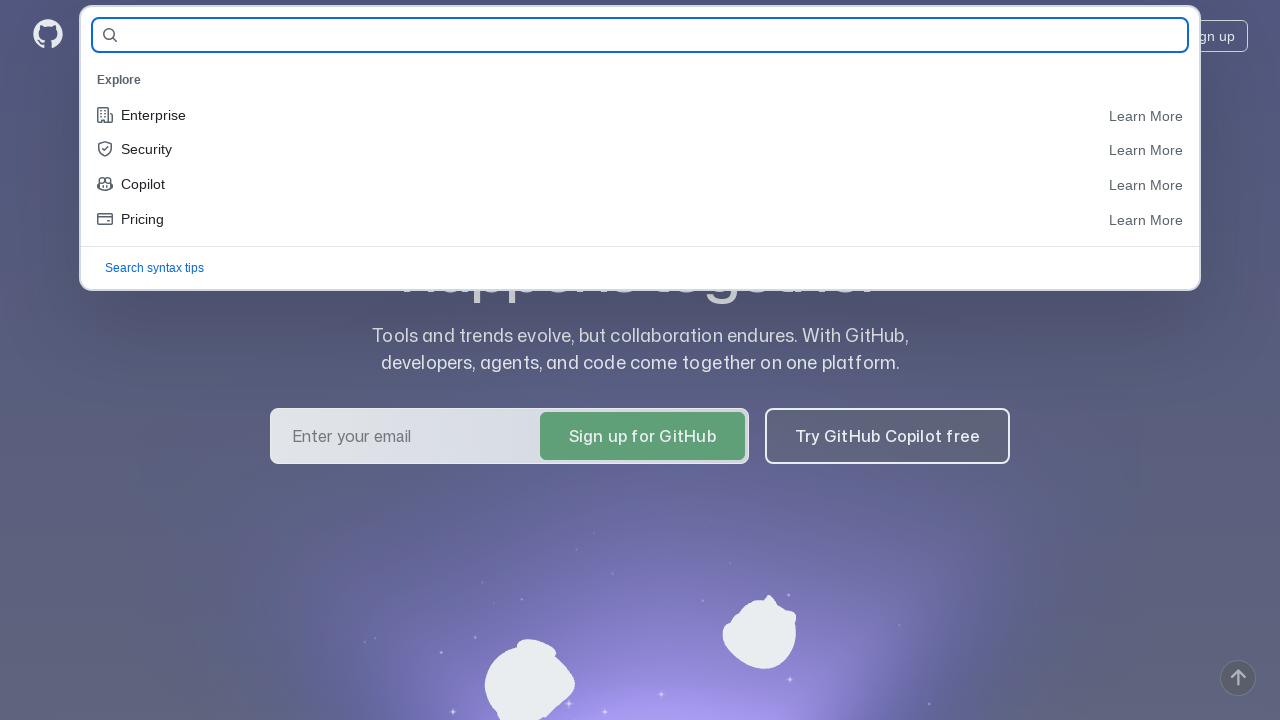

Filled search field with 'Capybara' on #query-builder-test
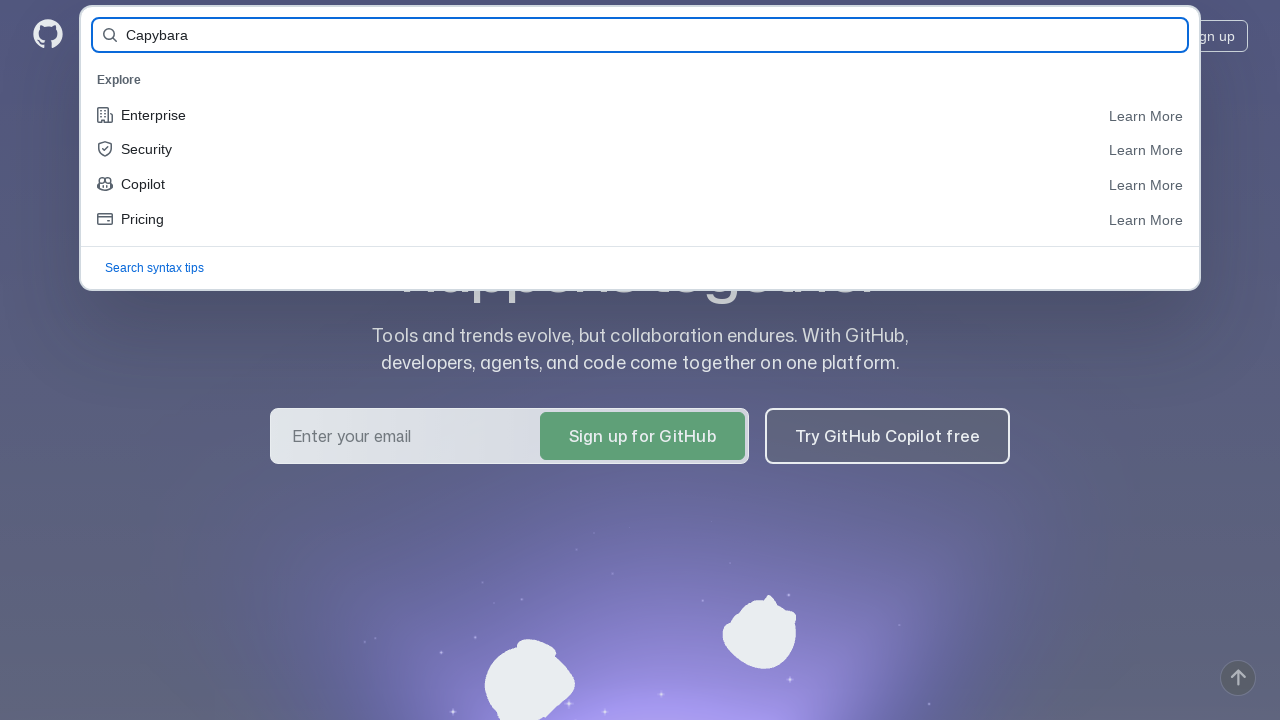

Clicked on the 'Capybara, Search all of GitHub' suggestion at (640, 80) on [aria-label='Capybara, Search all of GitHub'] >> nth=0
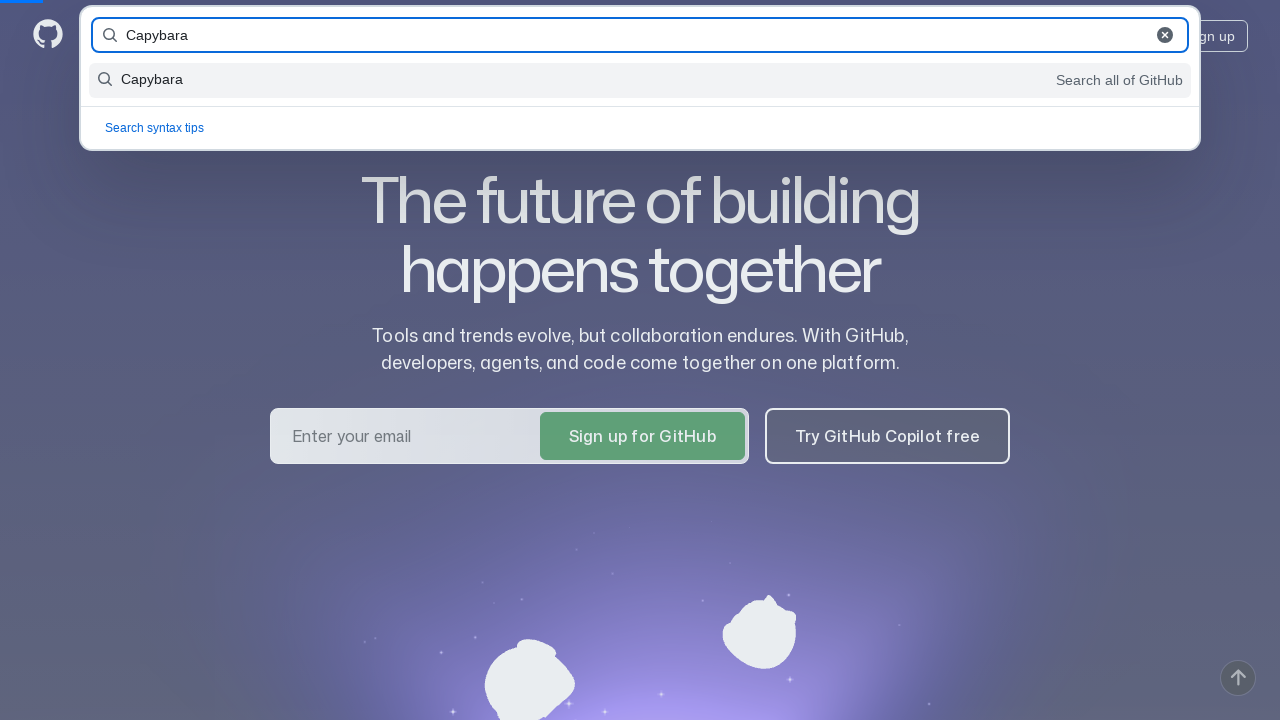

Search results loaded and displayed
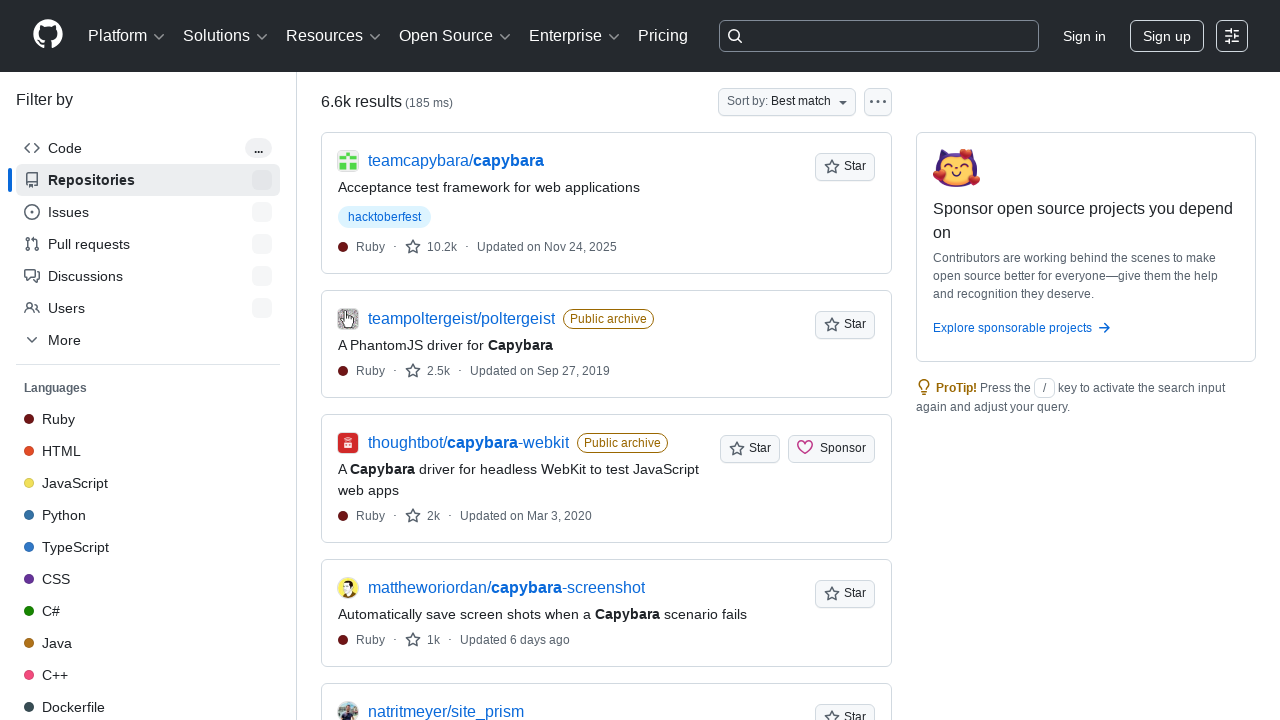

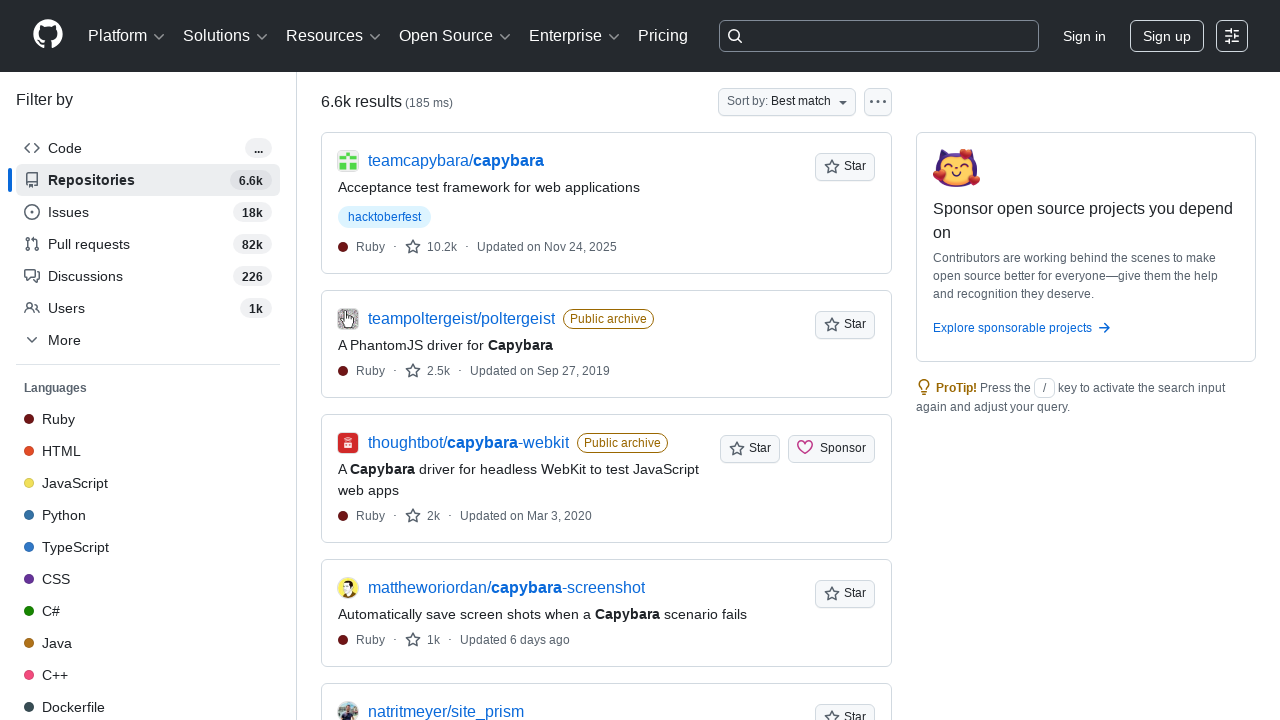